Tests page scrolling functionality by navigating to Meesho e-commerce site and scrolling down the page using keyboard PAGE_DOWN key presses

Starting URL: https://www.meesho.com

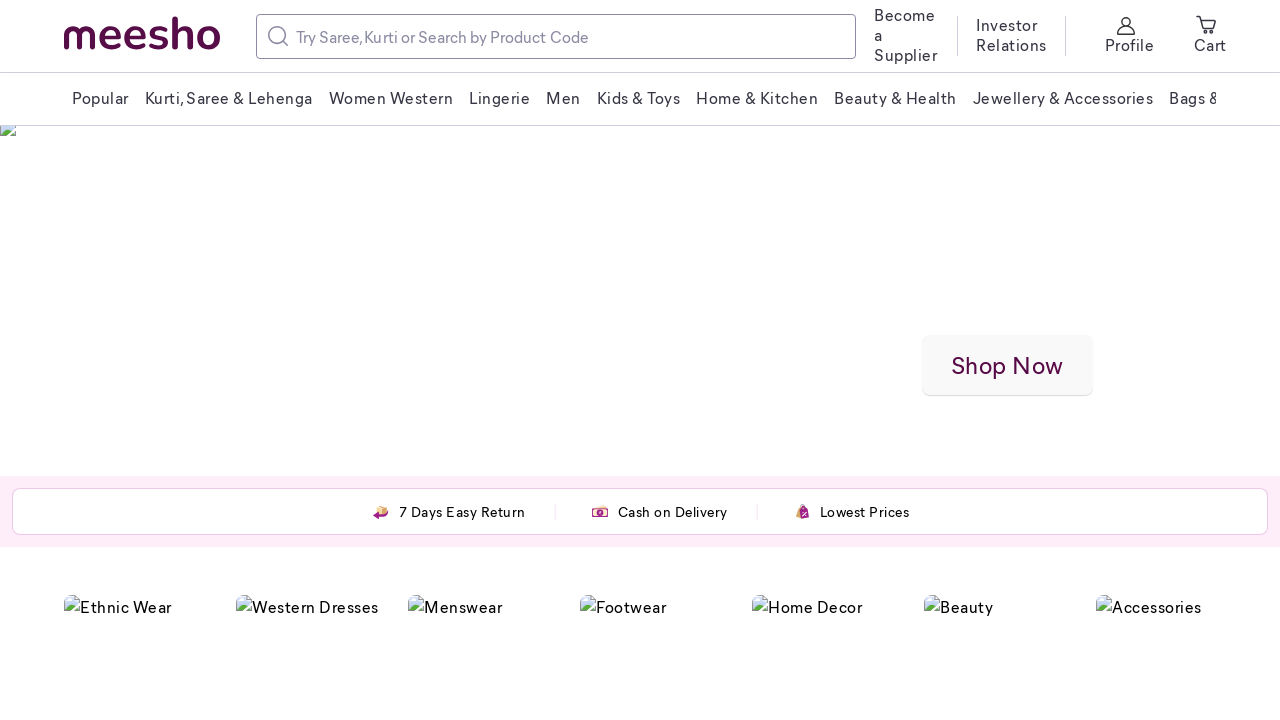

Navigated to Meesho e-commerce site
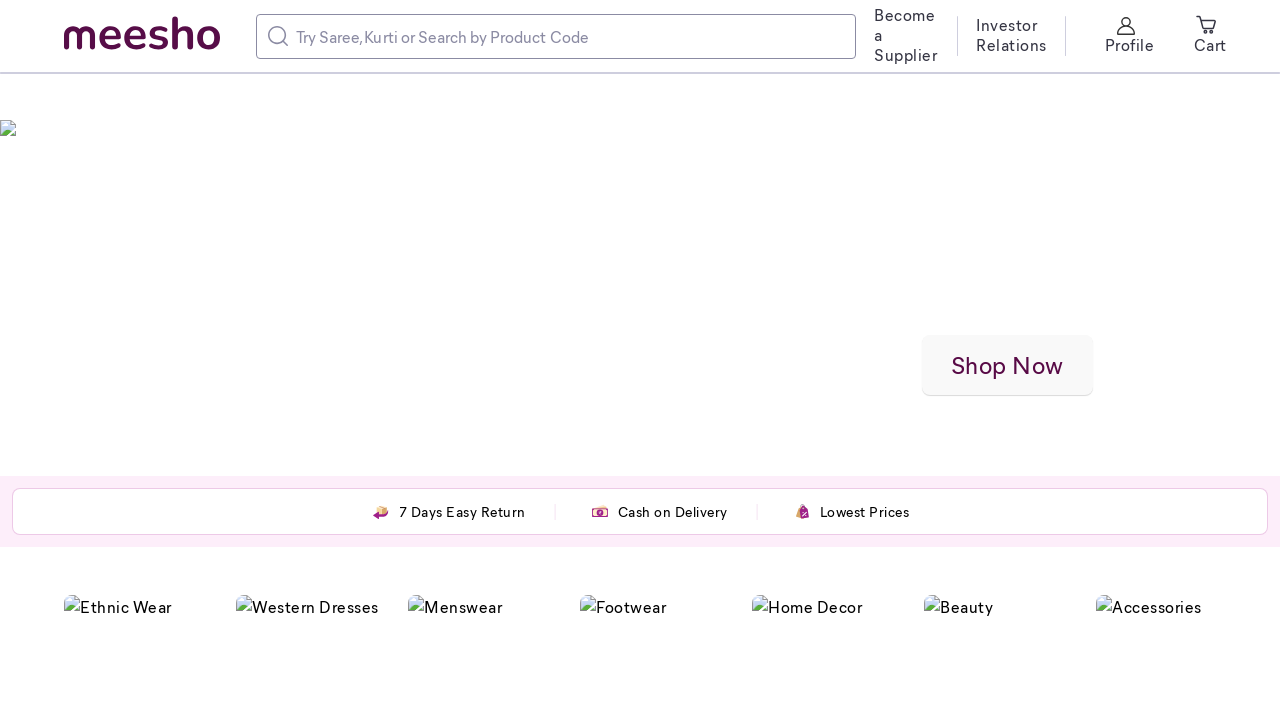

Scrolled down using PAGE_DOWN key press
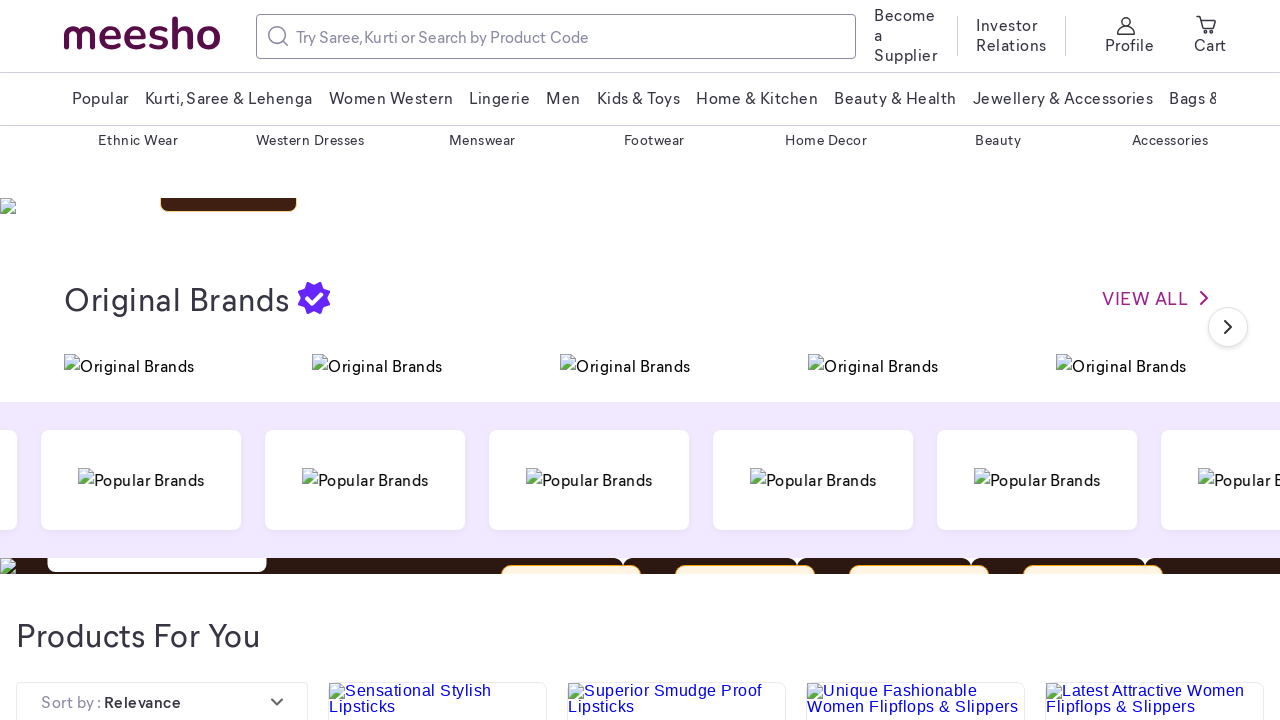

Waited briefly for scroll animation to complete
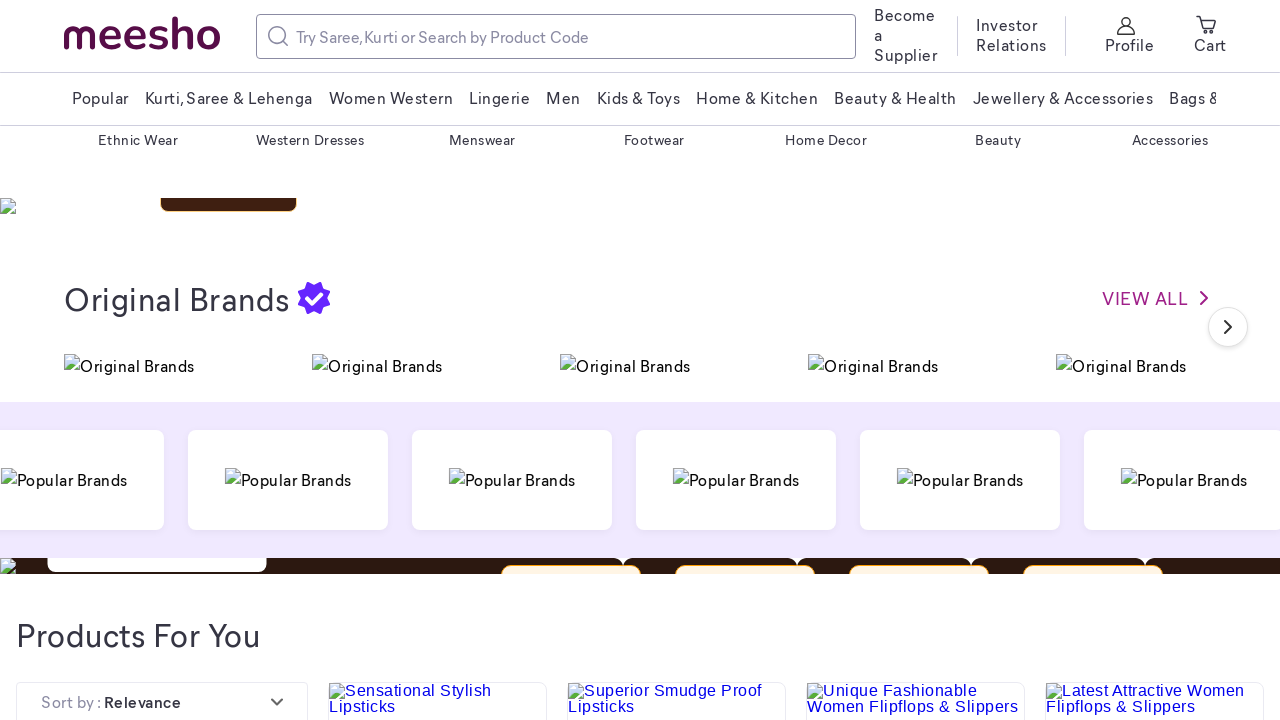

Scrolled down again using PAGE_DOWN key press
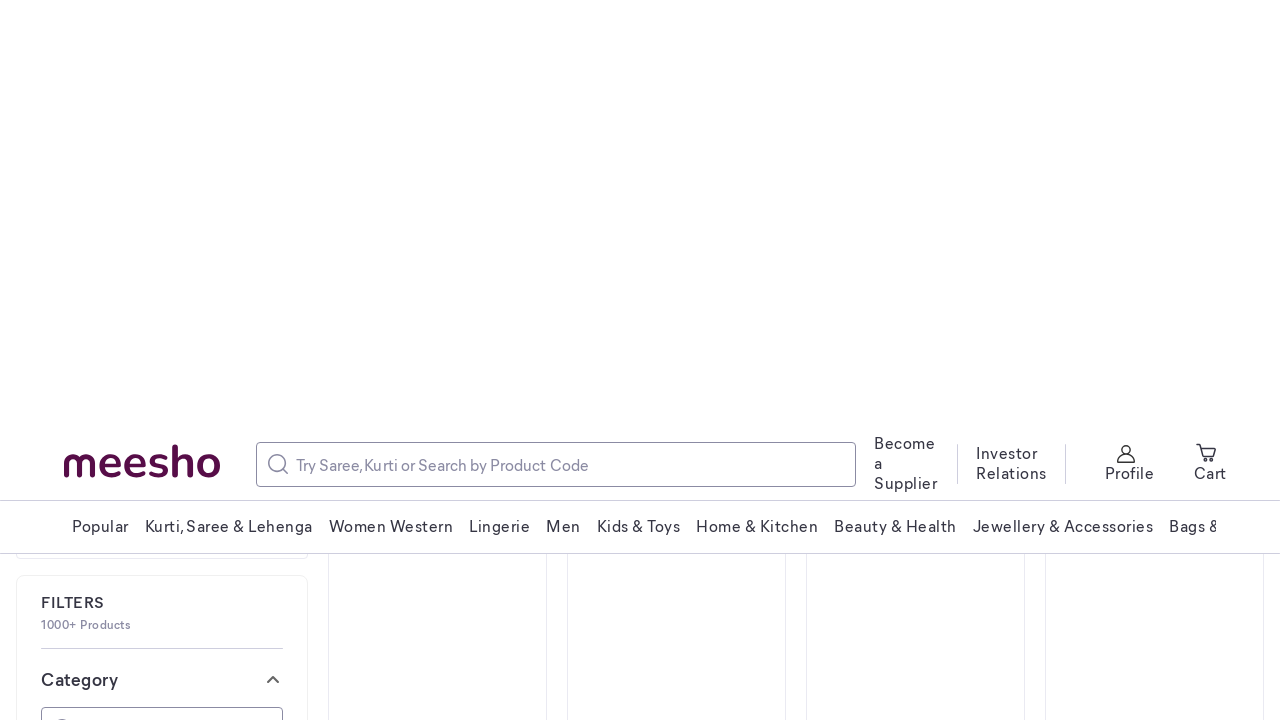

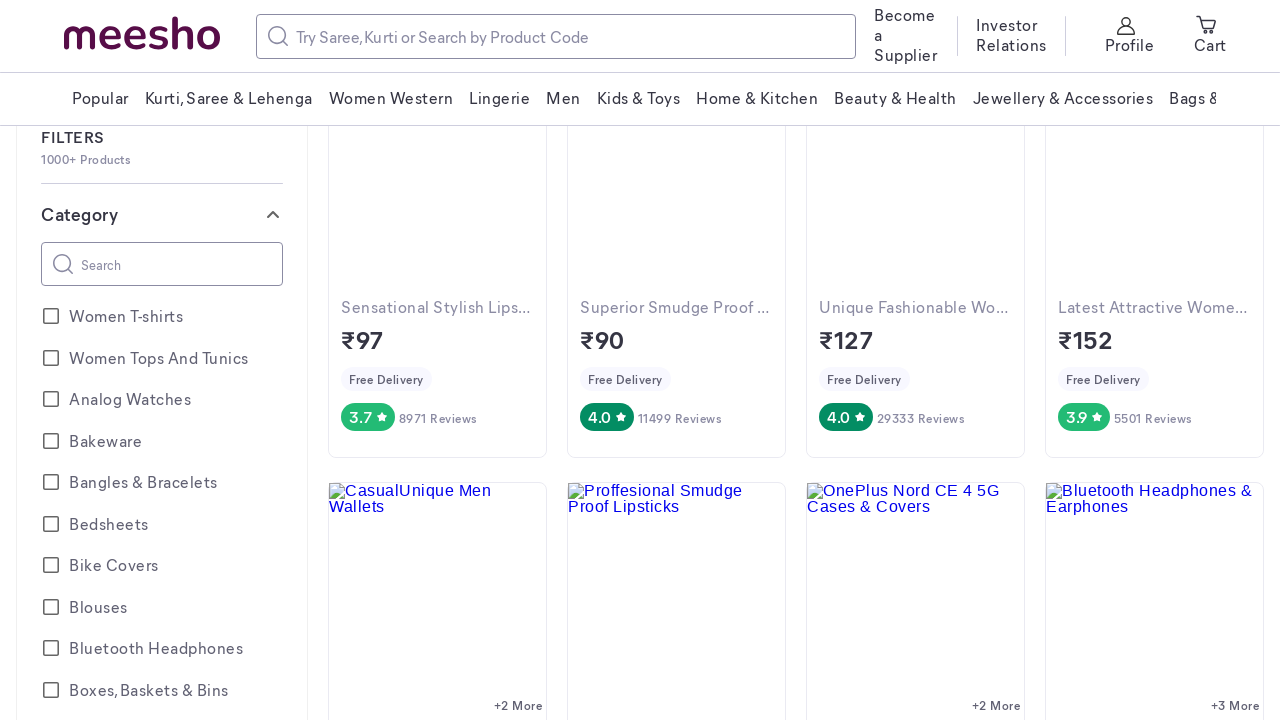